Tests form submission on W3Schools try editor by filling first and last name fields in an iframe and submitting the form

Starting URL: https://www.w3schools.com/html/tryit.asp?filename=tryhtml_form_submit

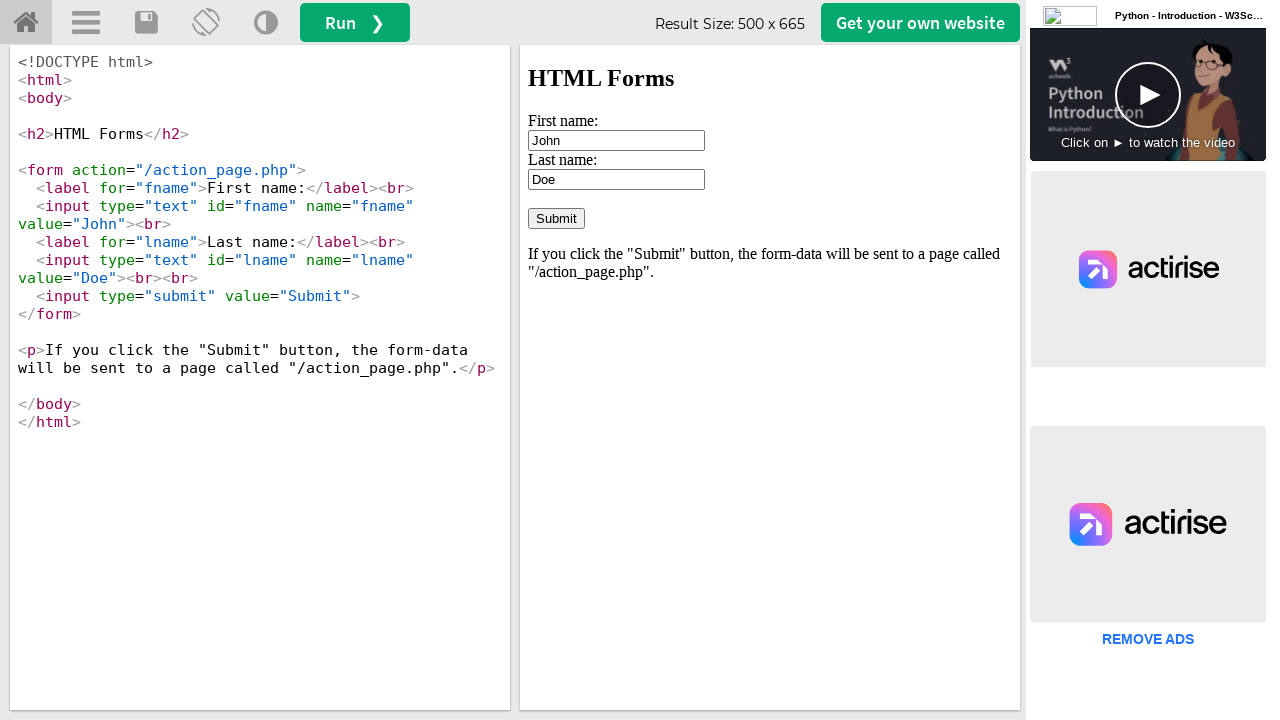

Switched to iframeResult containing the form
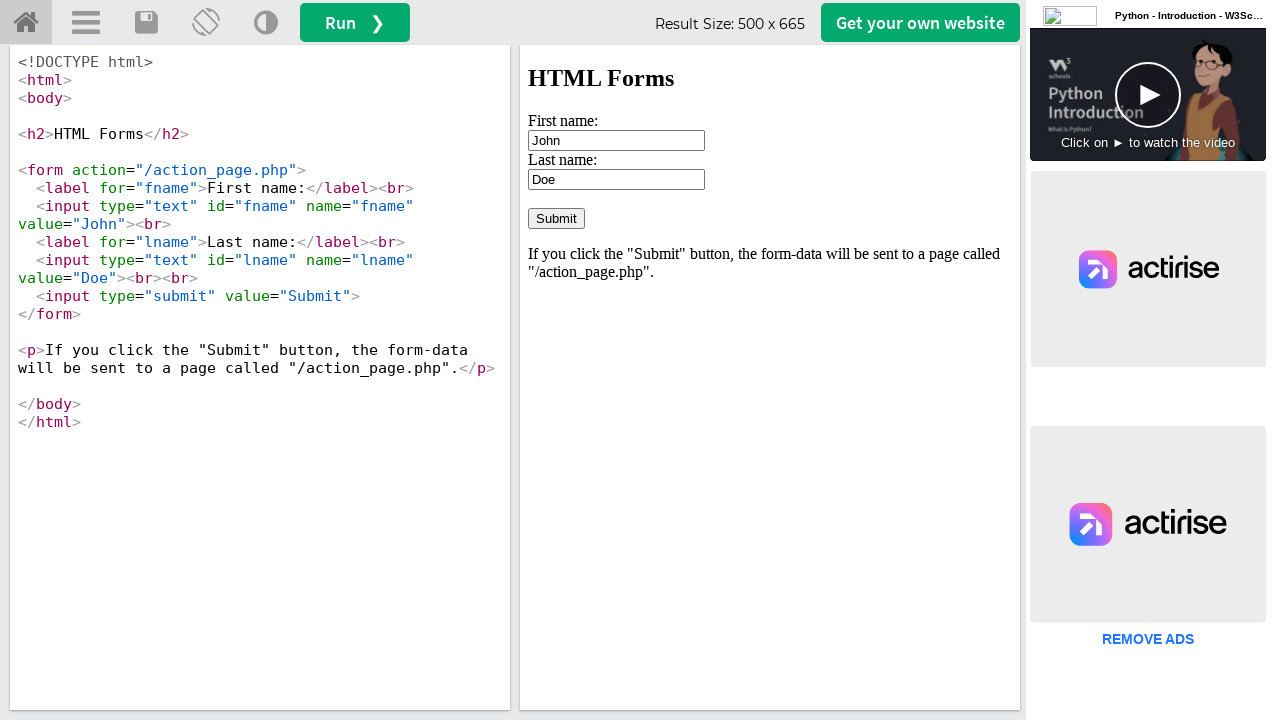

Cleared first name input field on input[name='fname']
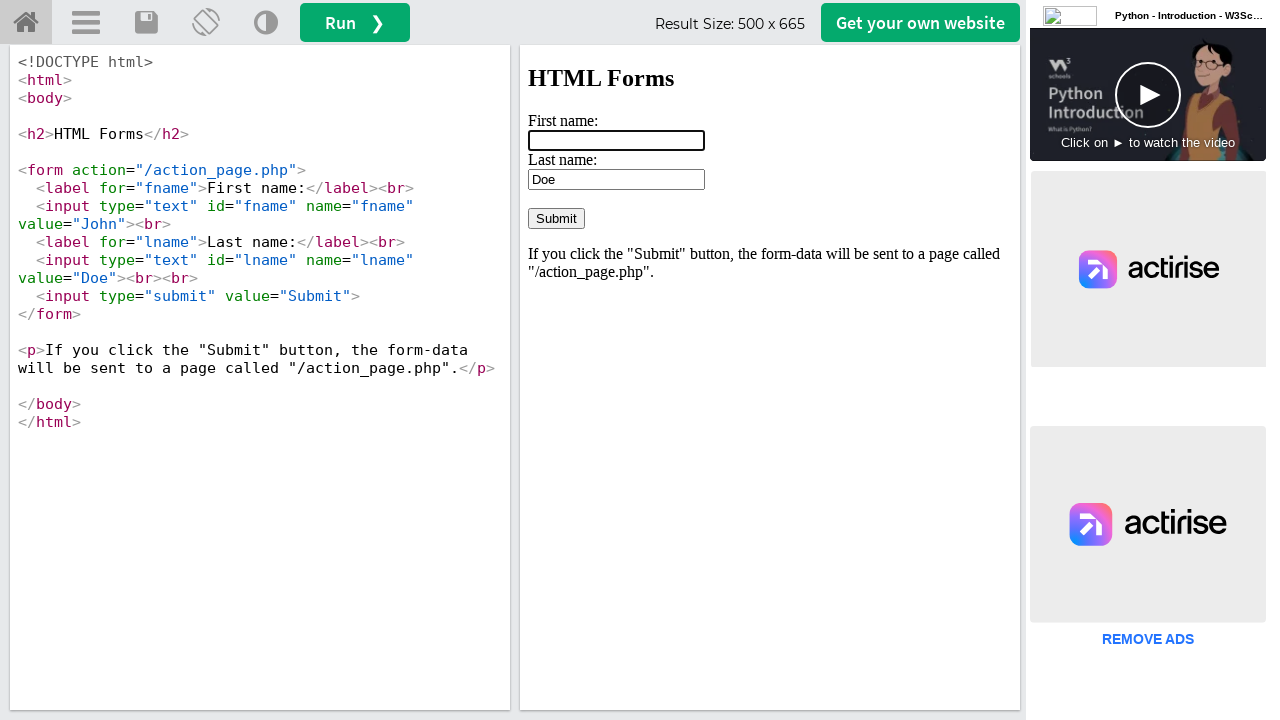

Filled first name field with 'sreenu' on input[name='fname']
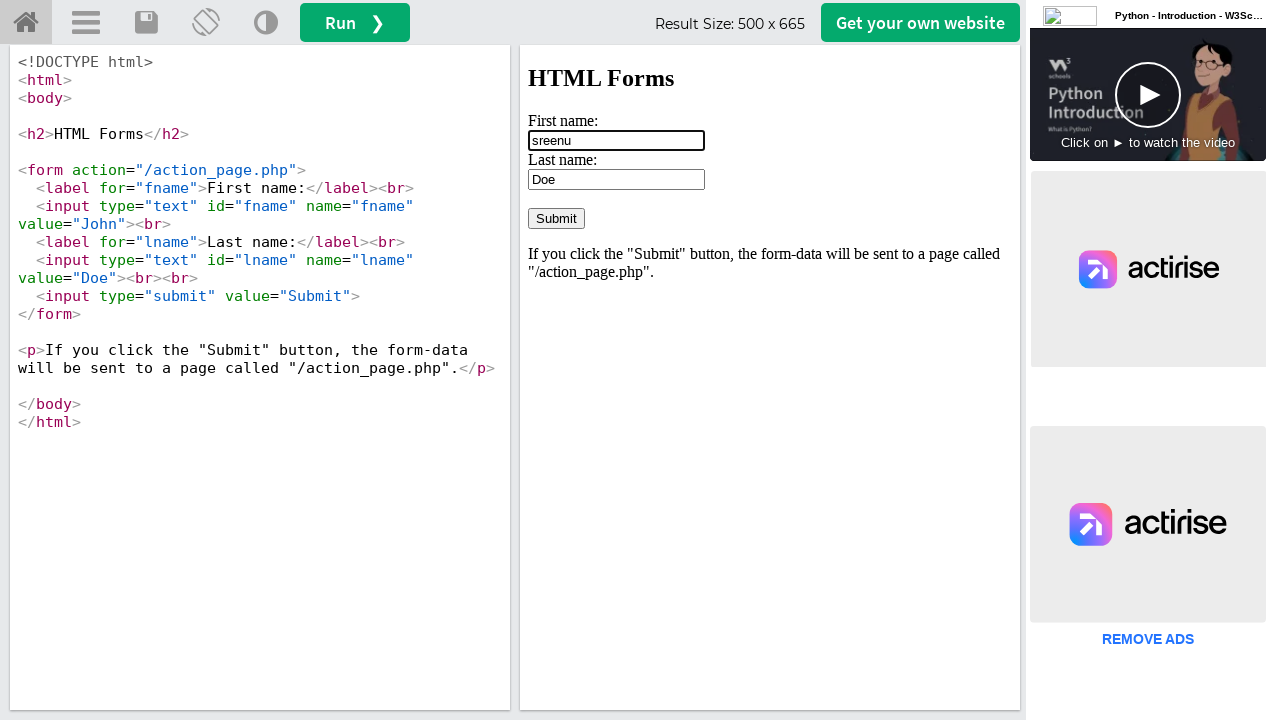

Cleared last name input field on input[name='lname']
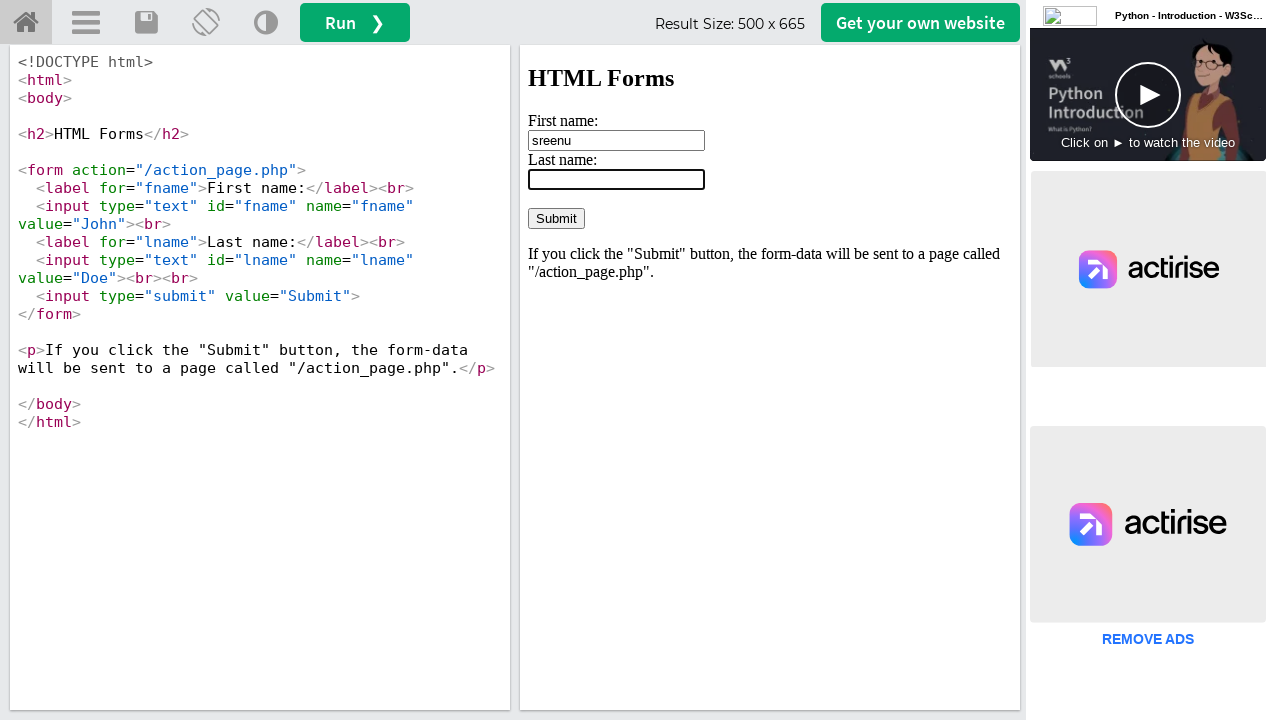

Filled last name field with 'anumandla' on input[name='lname']
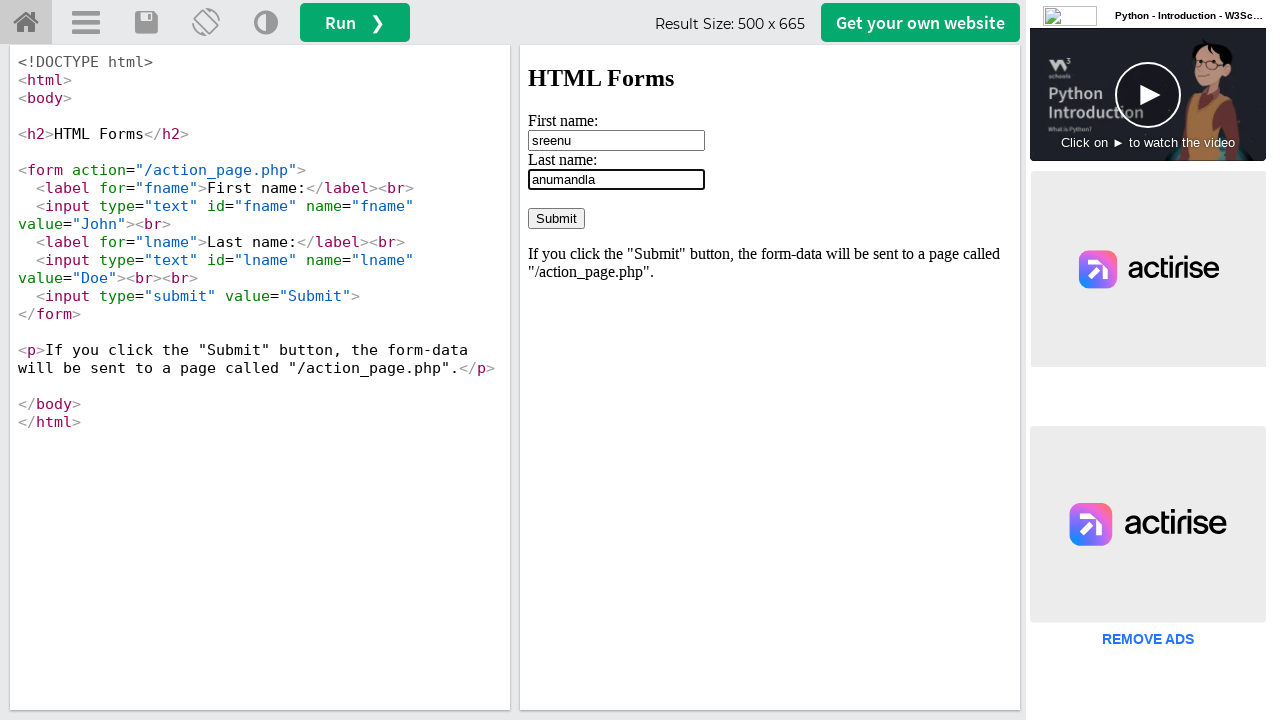

Clicked form submit button at (556, 218) on input[type='submit']
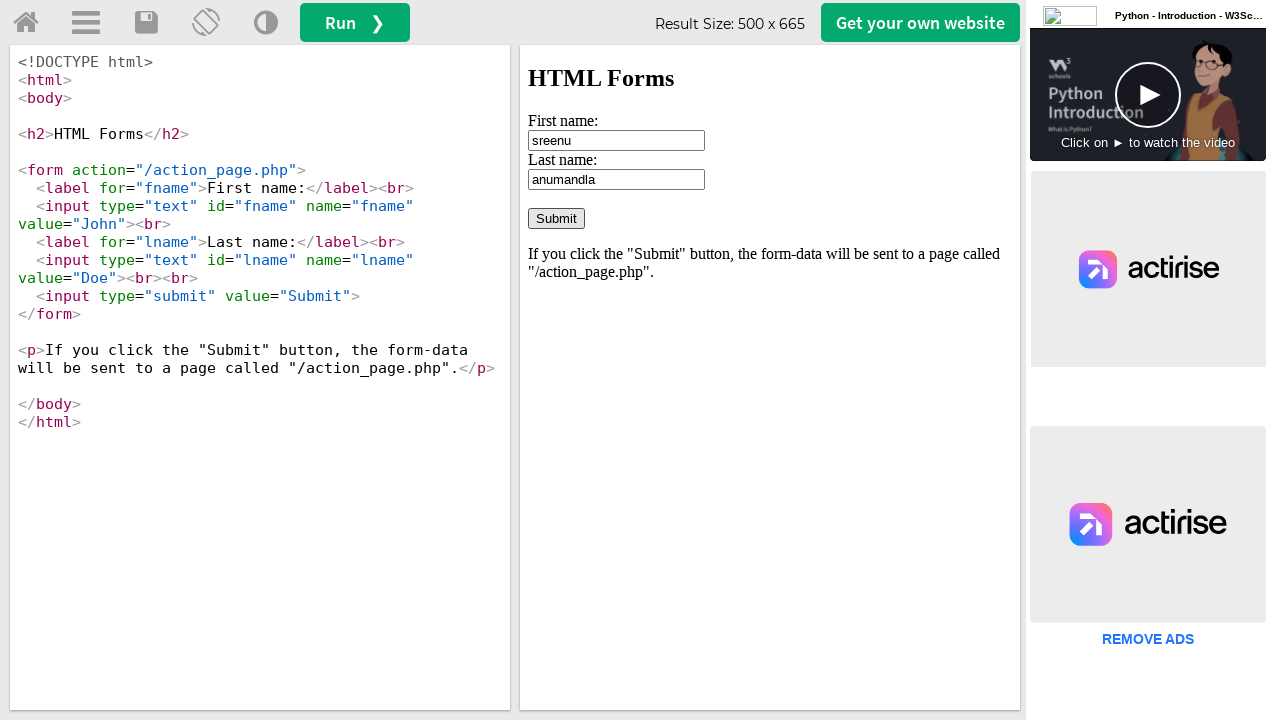

Waited 4 seconds for form submission to complete
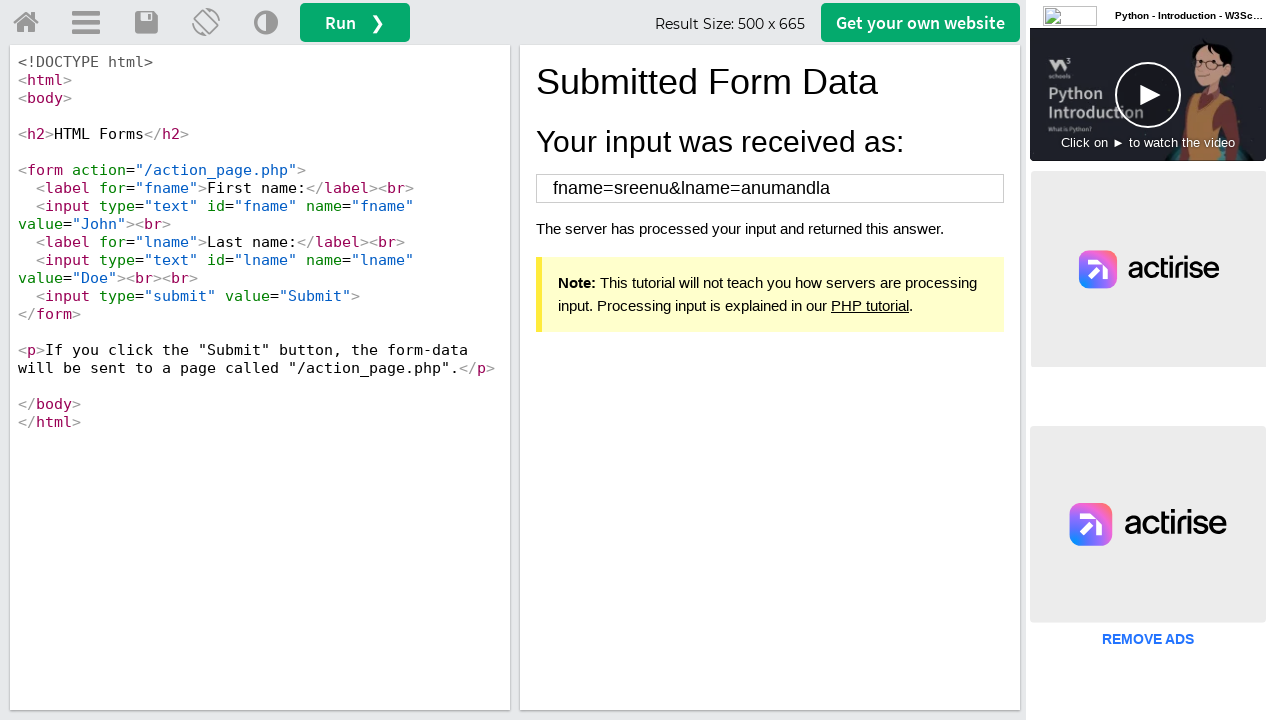

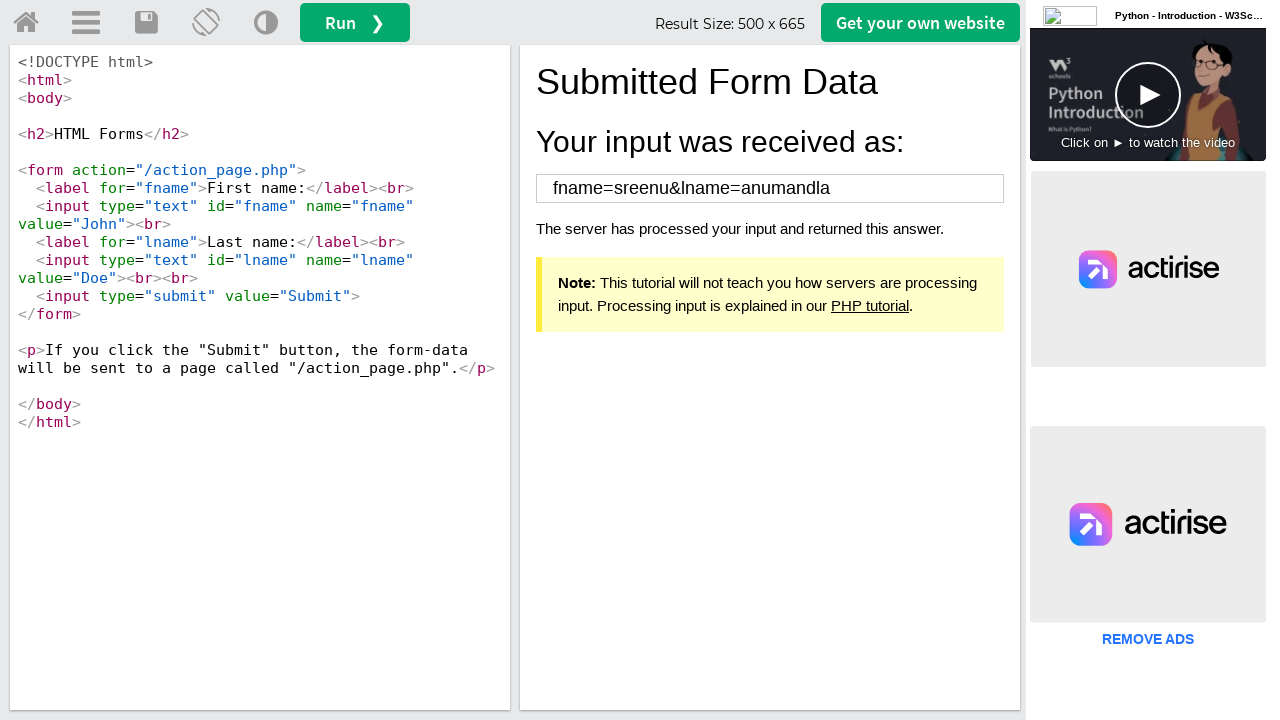